Tests double-click functionality on a checkbox, verifying it remains in the same state after two clicks

Starting URL: https://the-internet.herokuapp.com/checkboxes

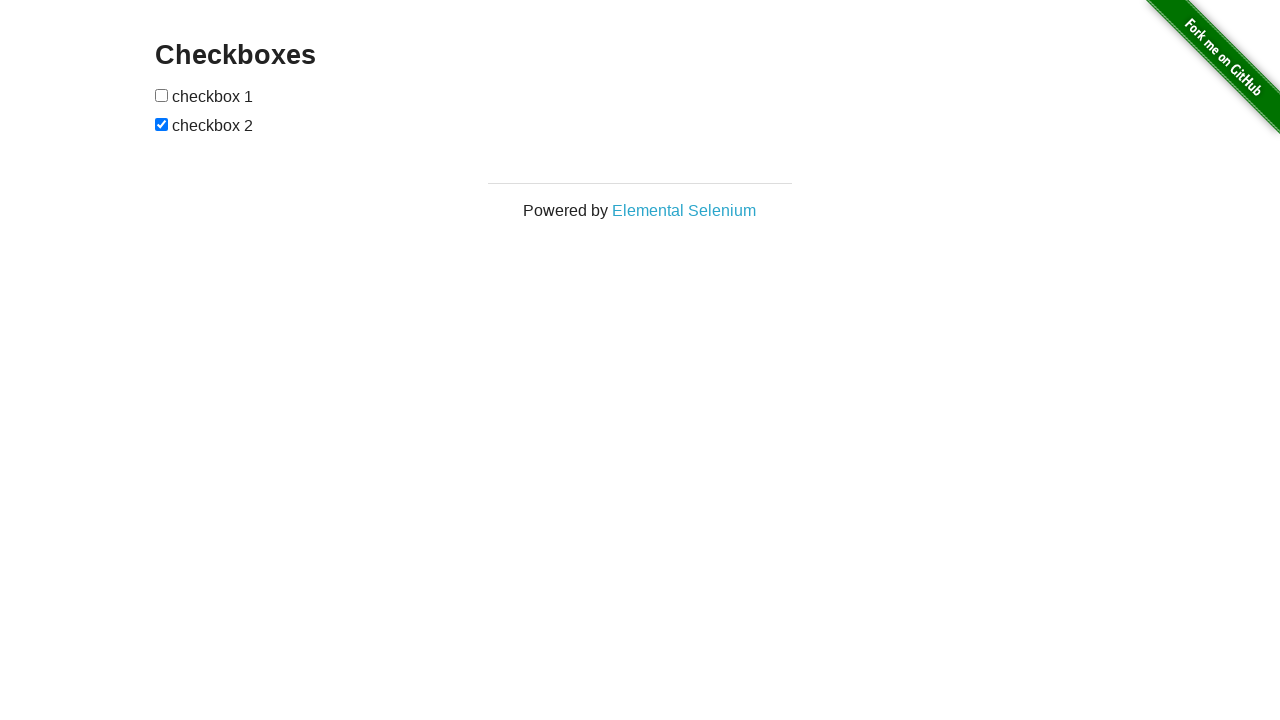

Waited for page to load - network idle
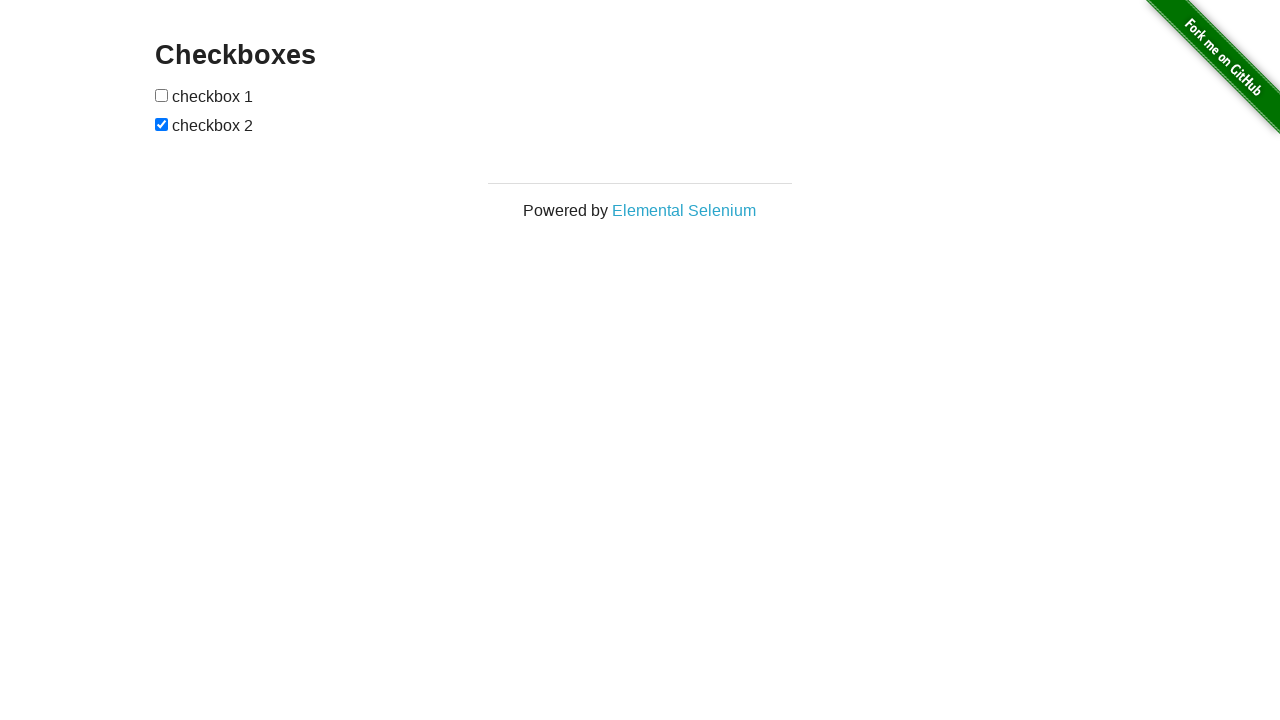

Double-clicked on the second checkbox at (162, 124) on xpath=//input[2]
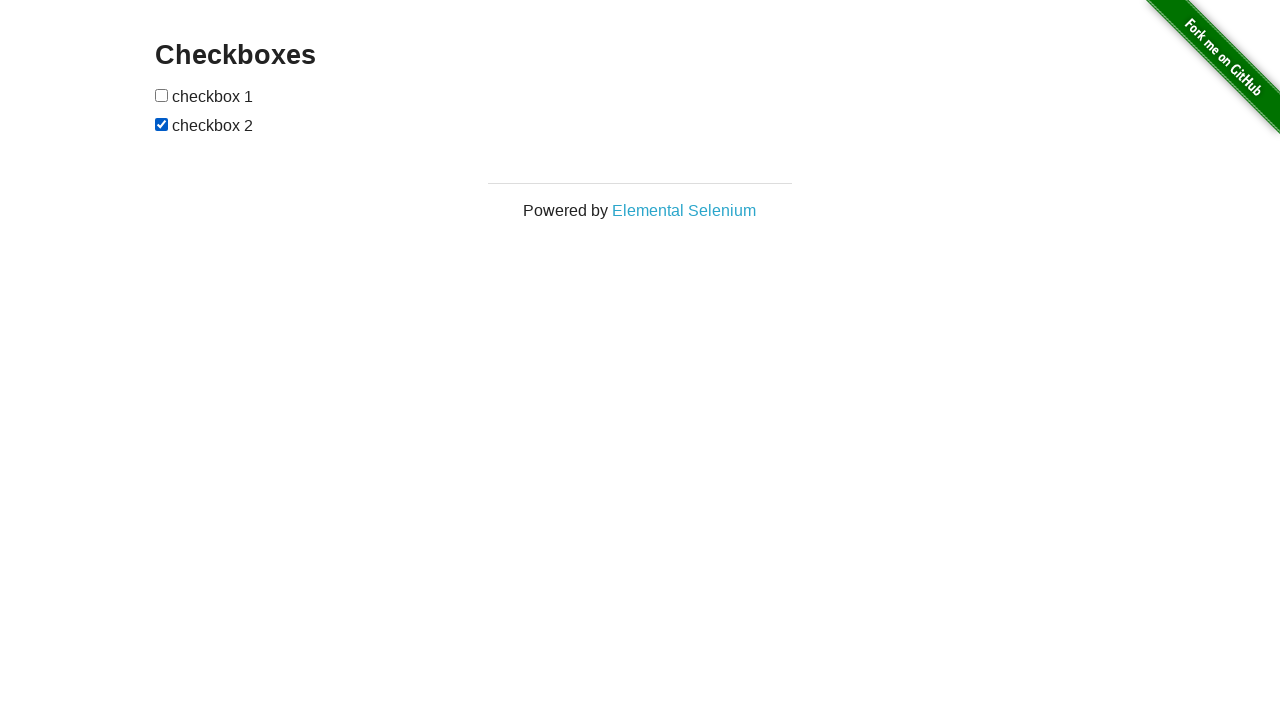

Verified second checkbox is still checked after double-click
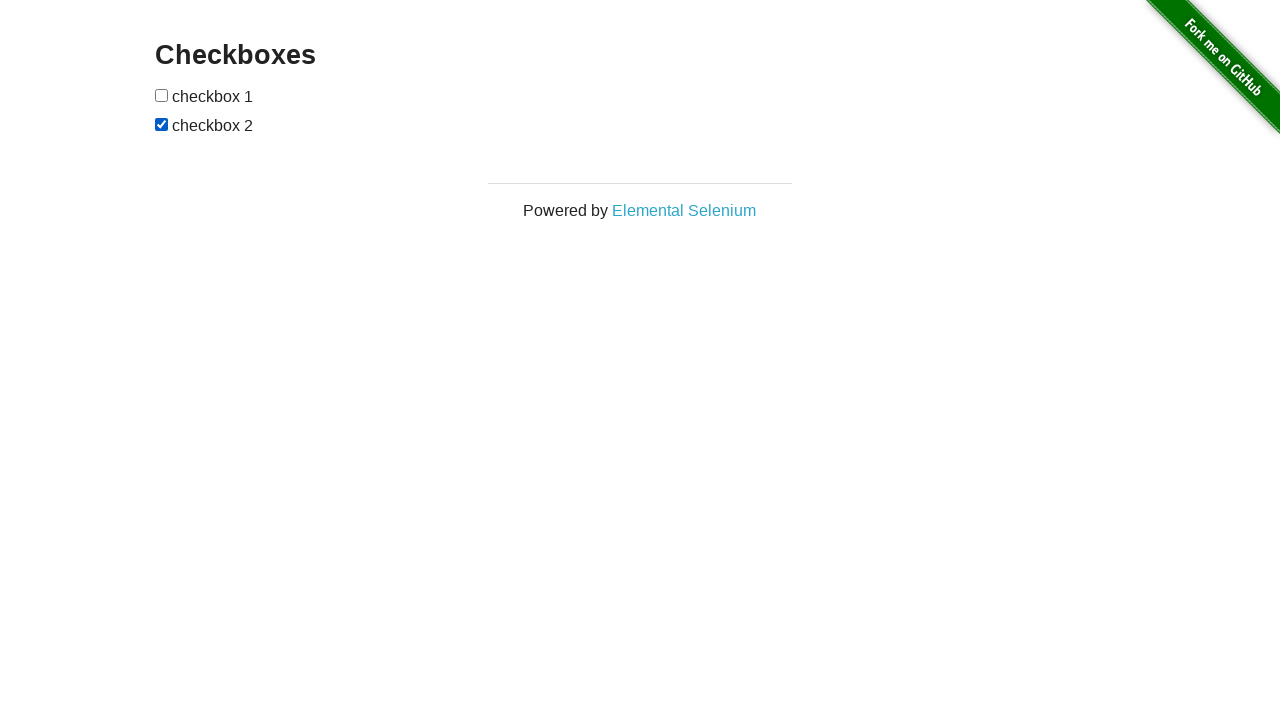

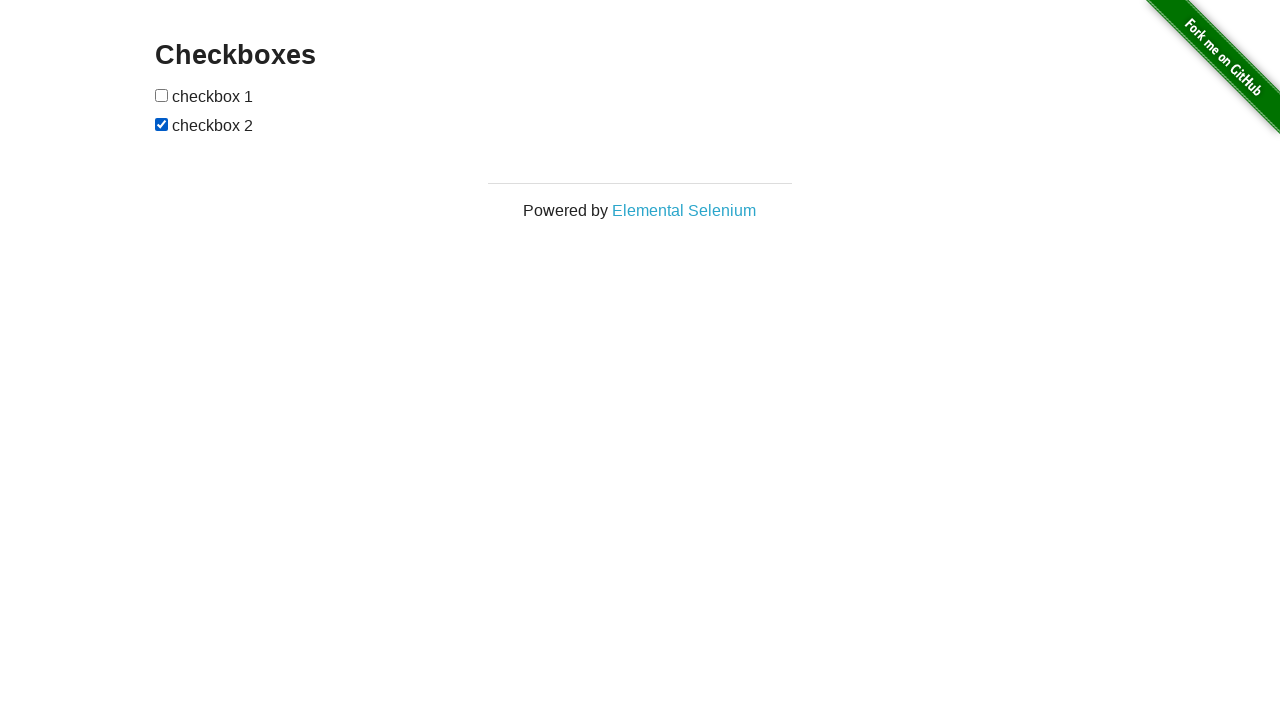